Tests navigation to Top Lists Esoteric category and verifies Shakespeare language appears in the top esoteric rated list

Starting URL: http://www.99-bottles-of-beer.net/

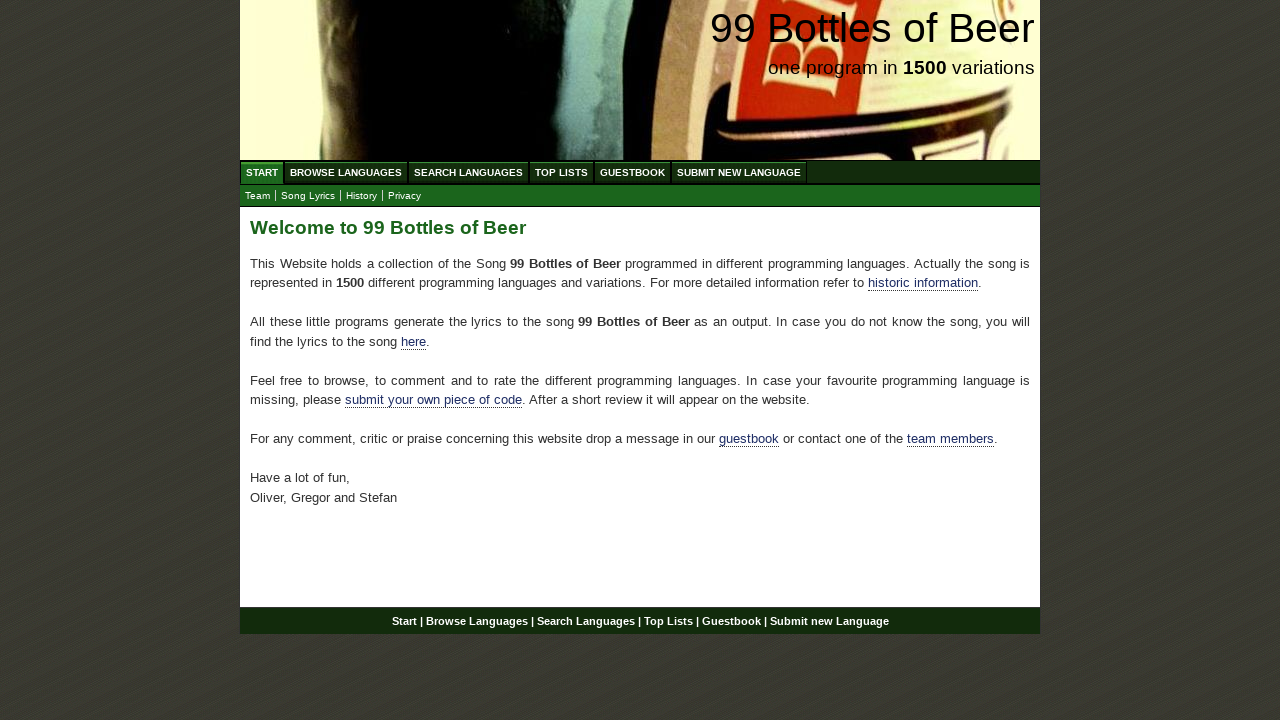

Clicked on Top Lists menu at (562, 172) on a[href='/toplist.html']
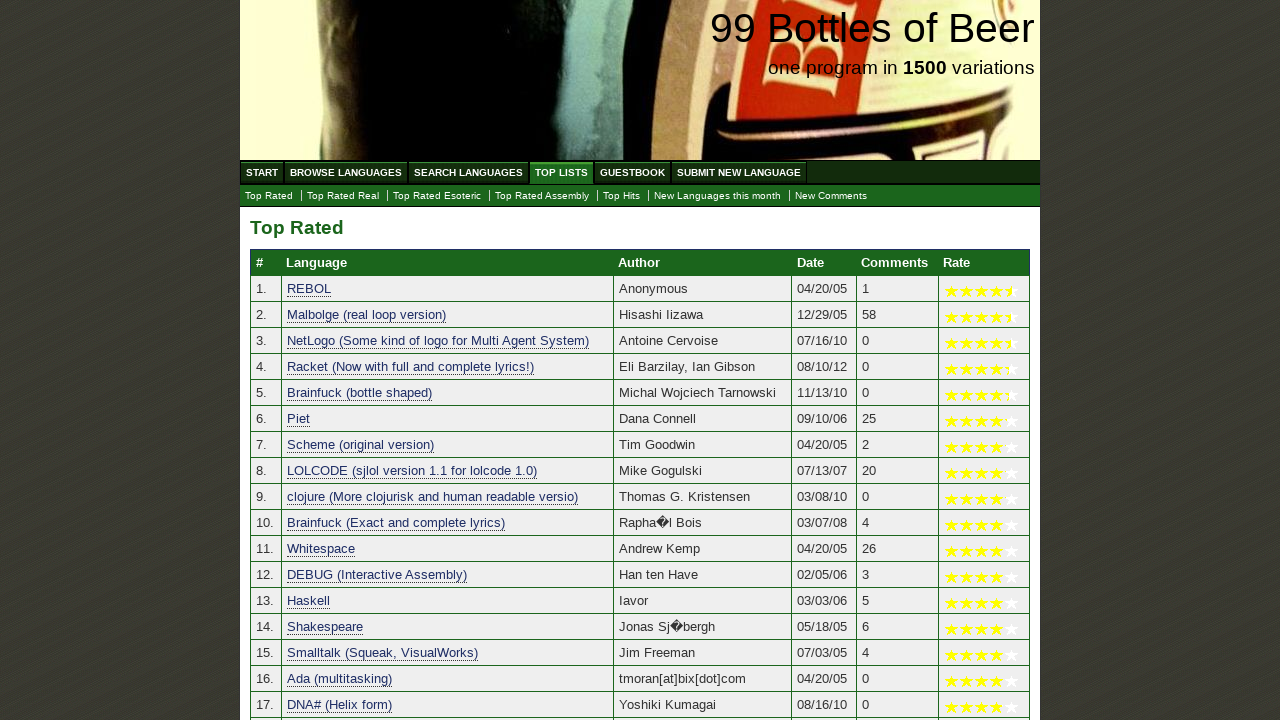

Clicked on esoteric top list at (437, 196) on a[href='./toplist_esoteric.html']
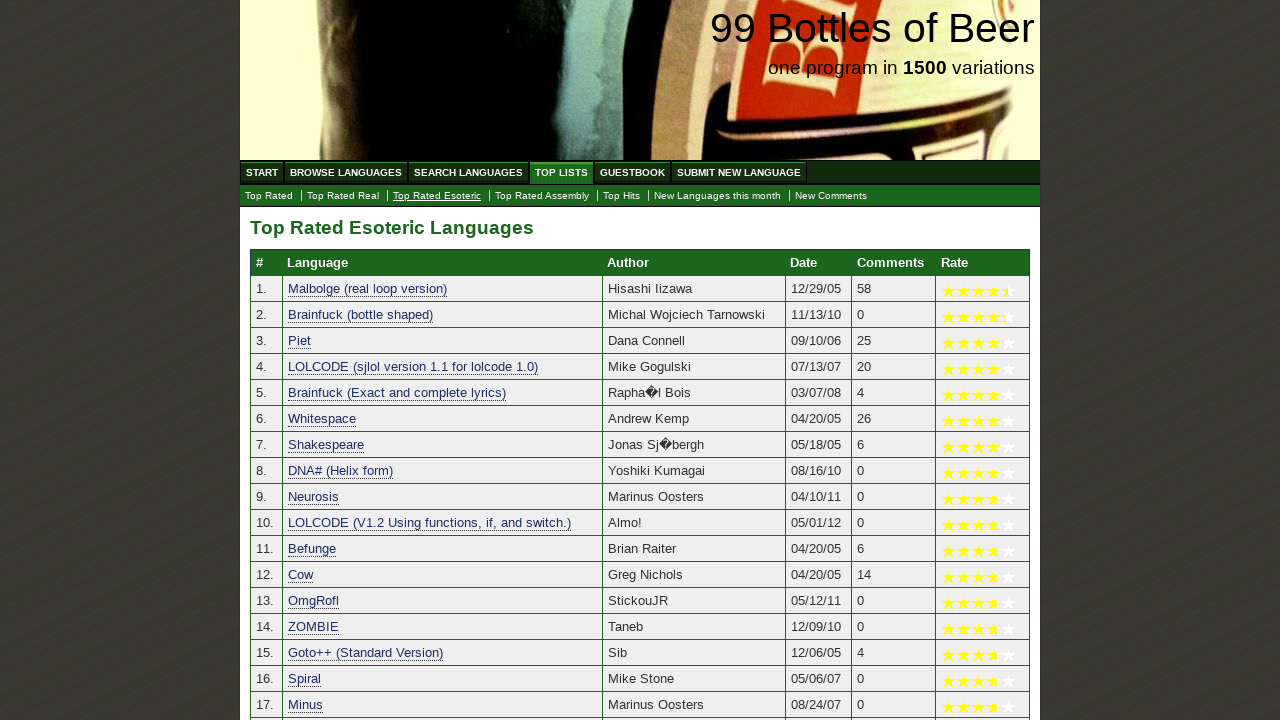

Shakespeare entry appeared in top esoteric rated list
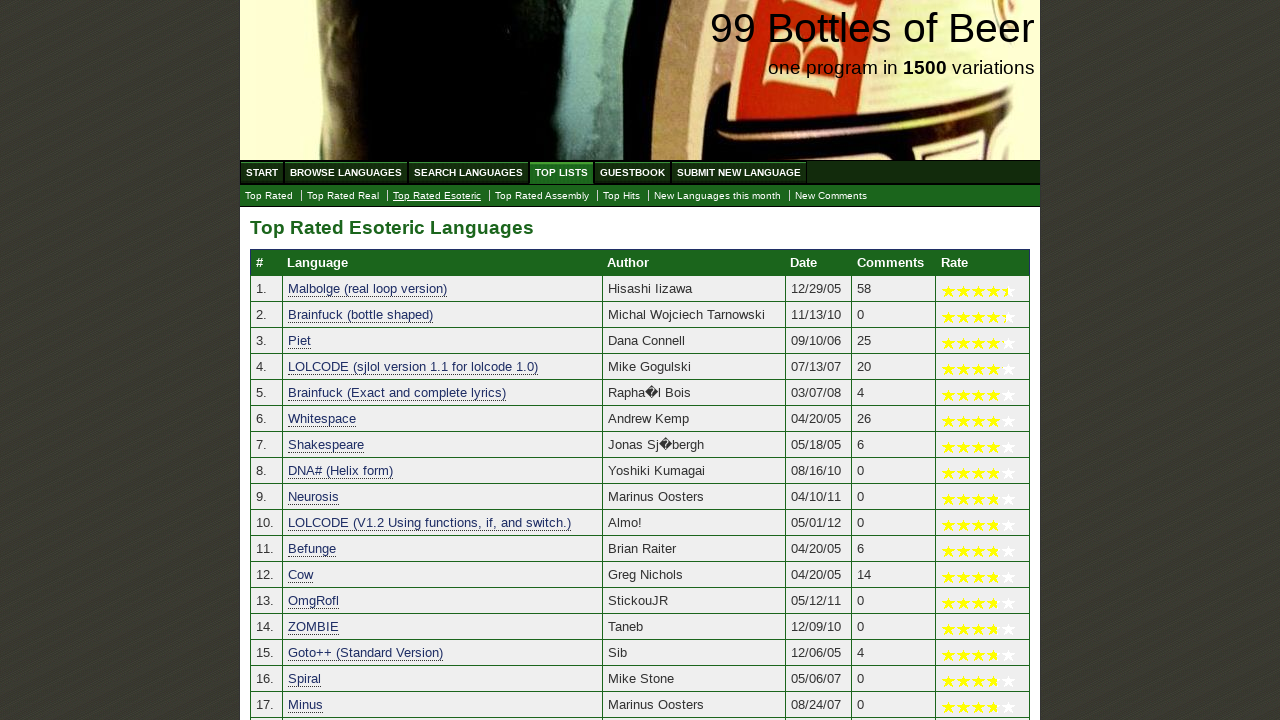

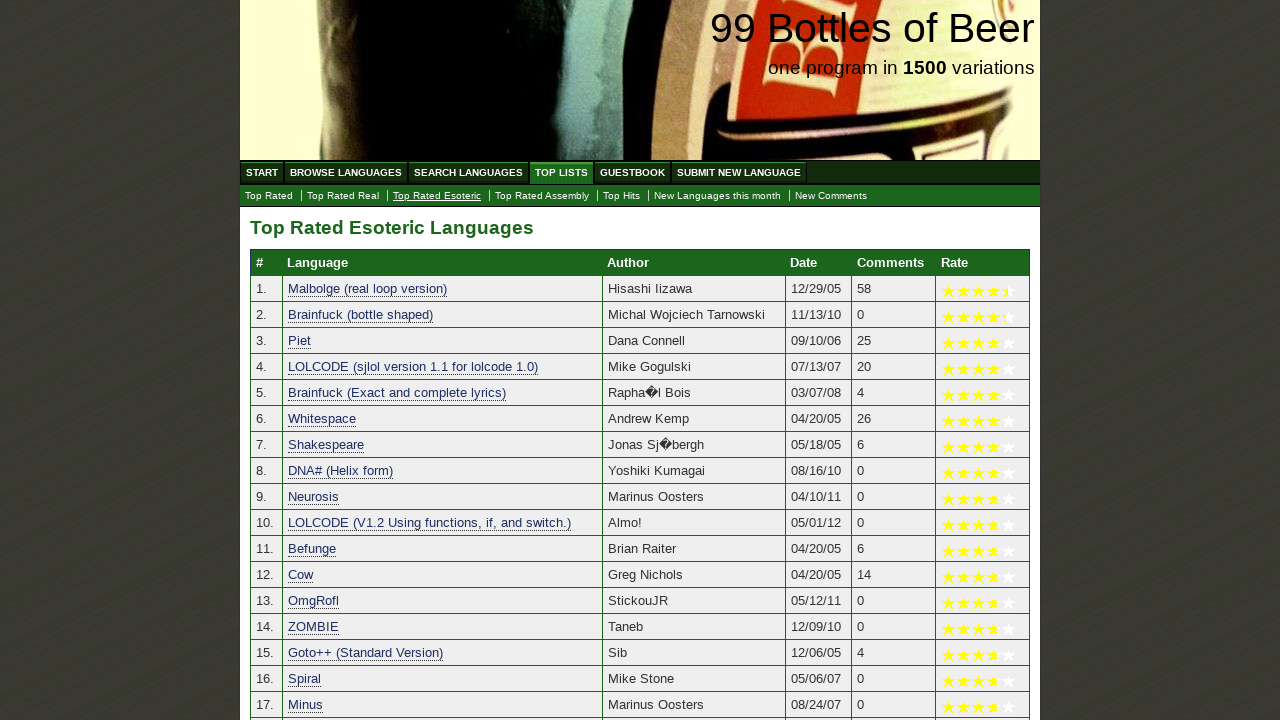